Tests the Dynamic Properties page by verifying elements change properties over time

Starting URL: https://demoqa.com

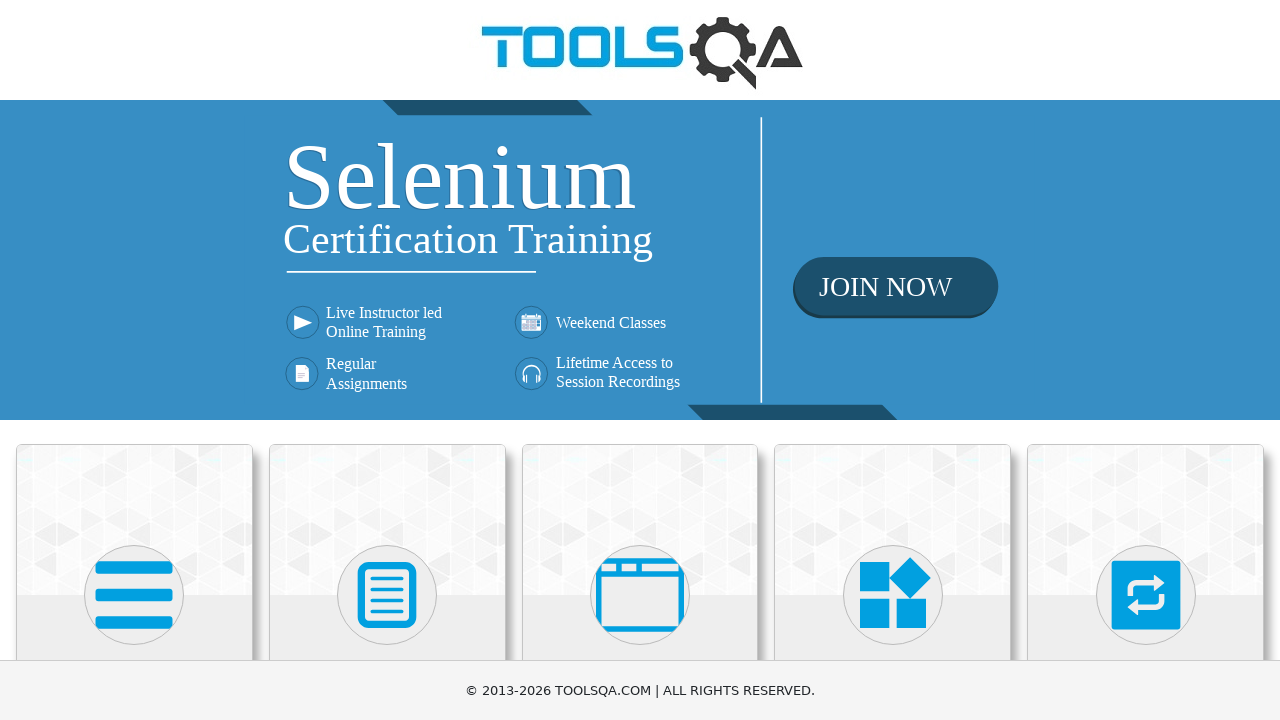

Clicked on Elements card at (134, 360) on text=Elements
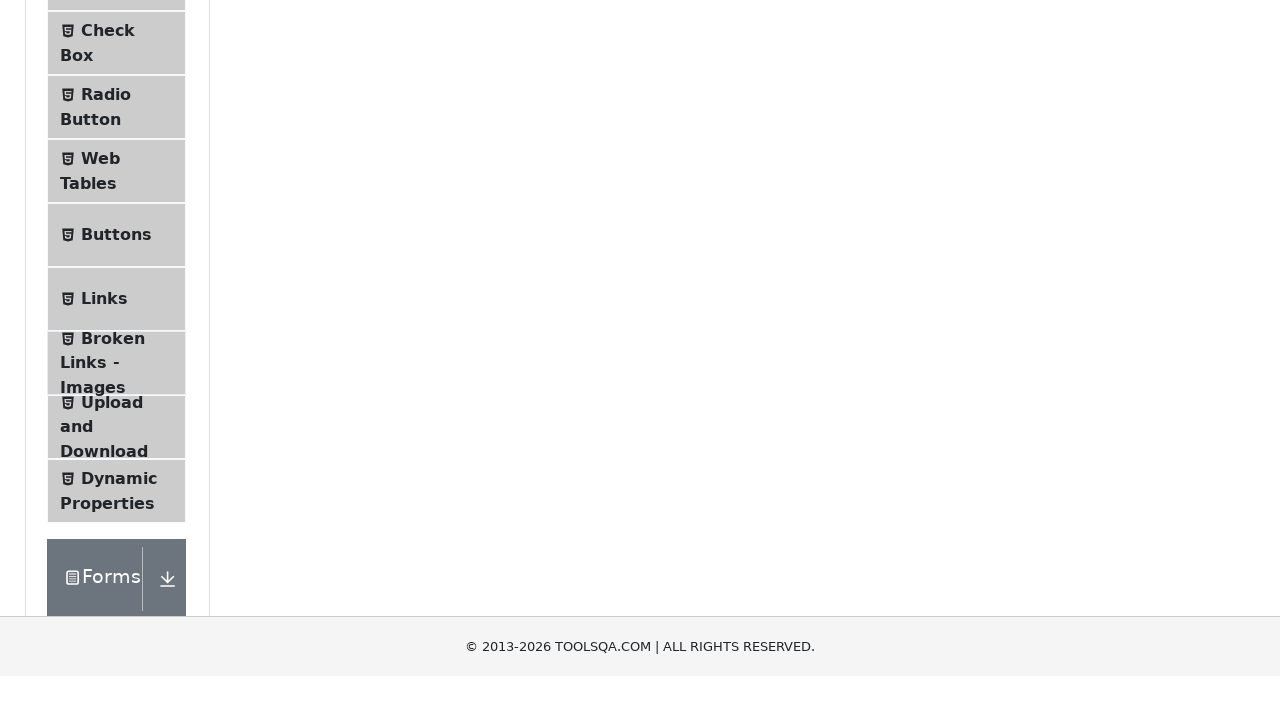

Clicked on Dynamic Properties menu item at (119, 110) on text=Dynamic Properties
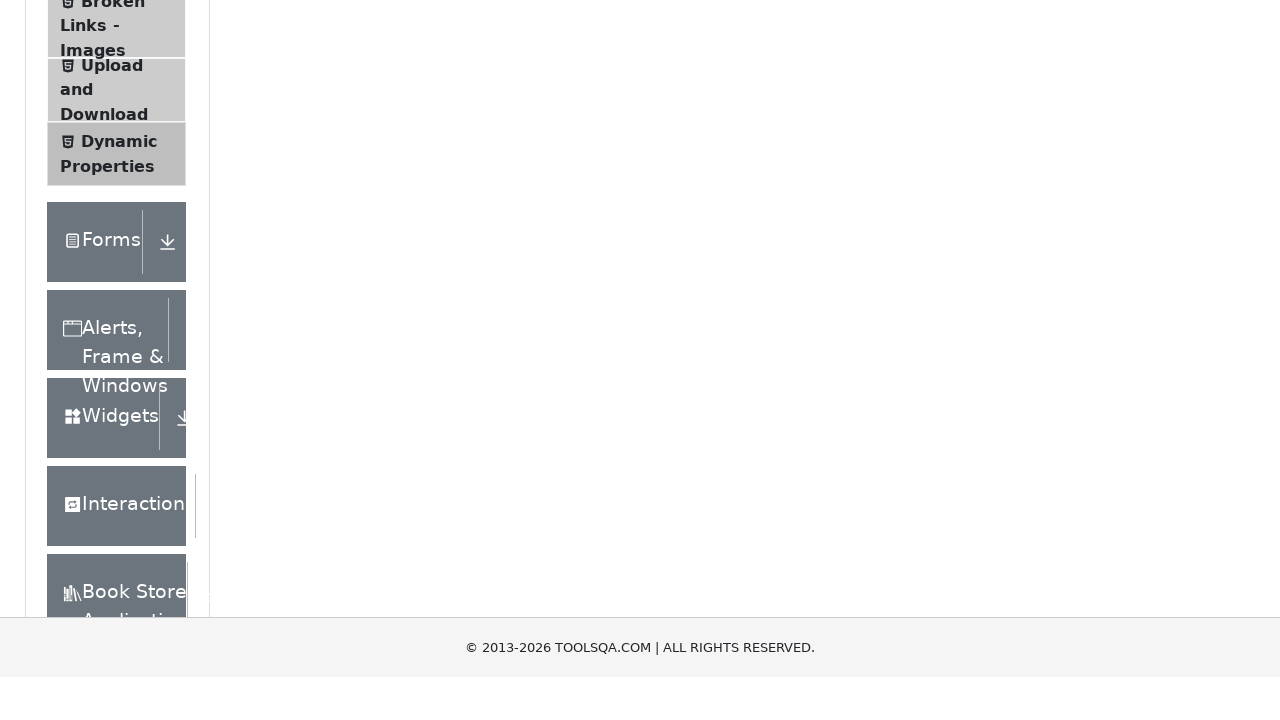

Button with id 'enableAfter' became enabled after waiting
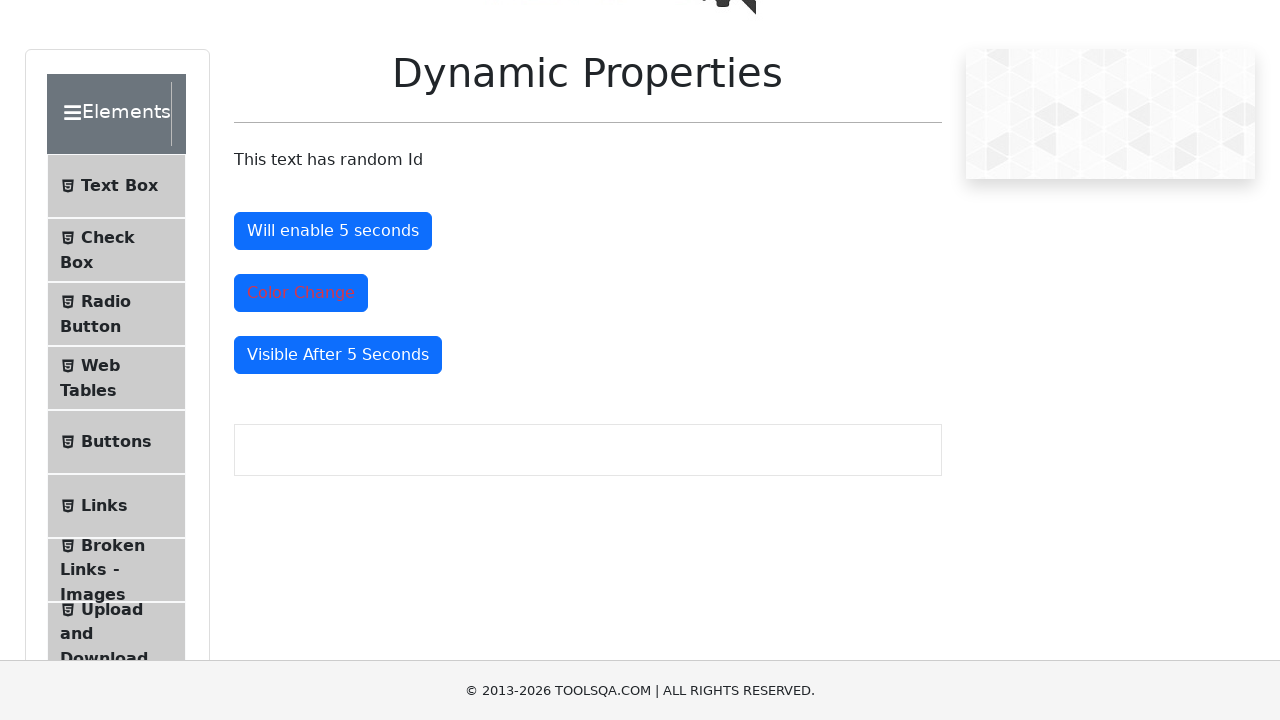

Button with id 'visibleAfter' became visible after waiting
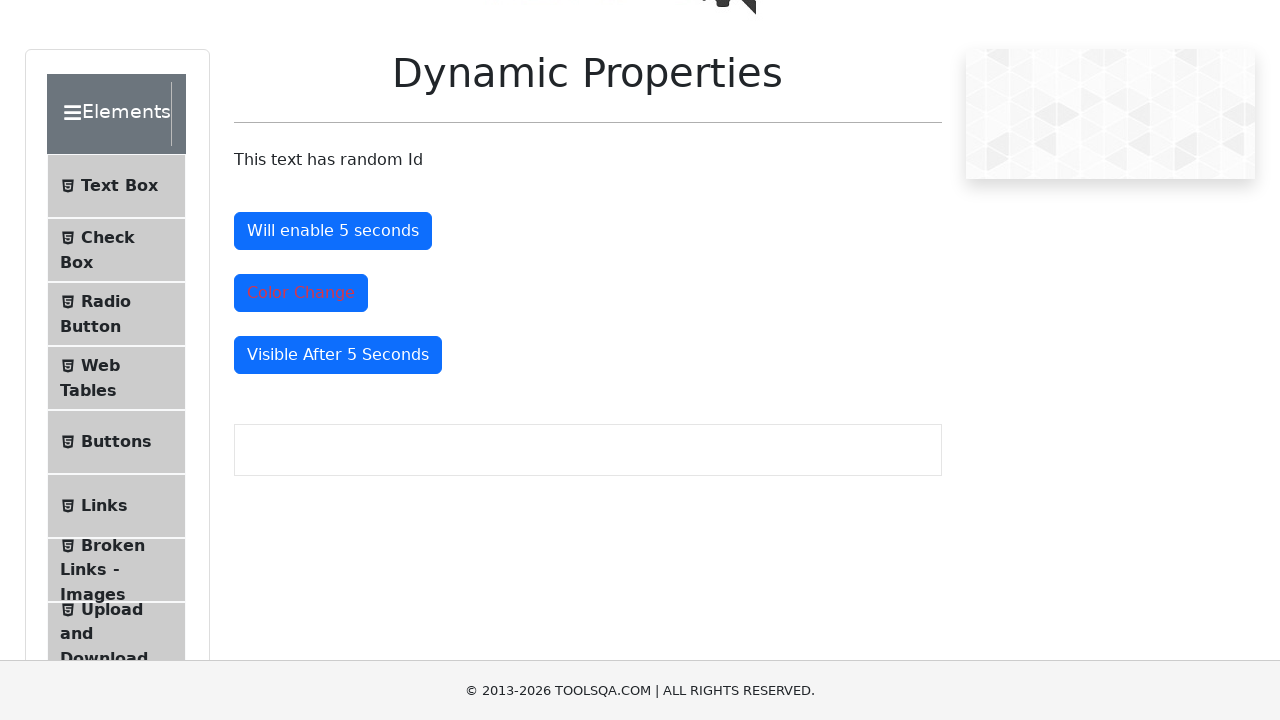

Verified color change button exists with id 'colorChange'
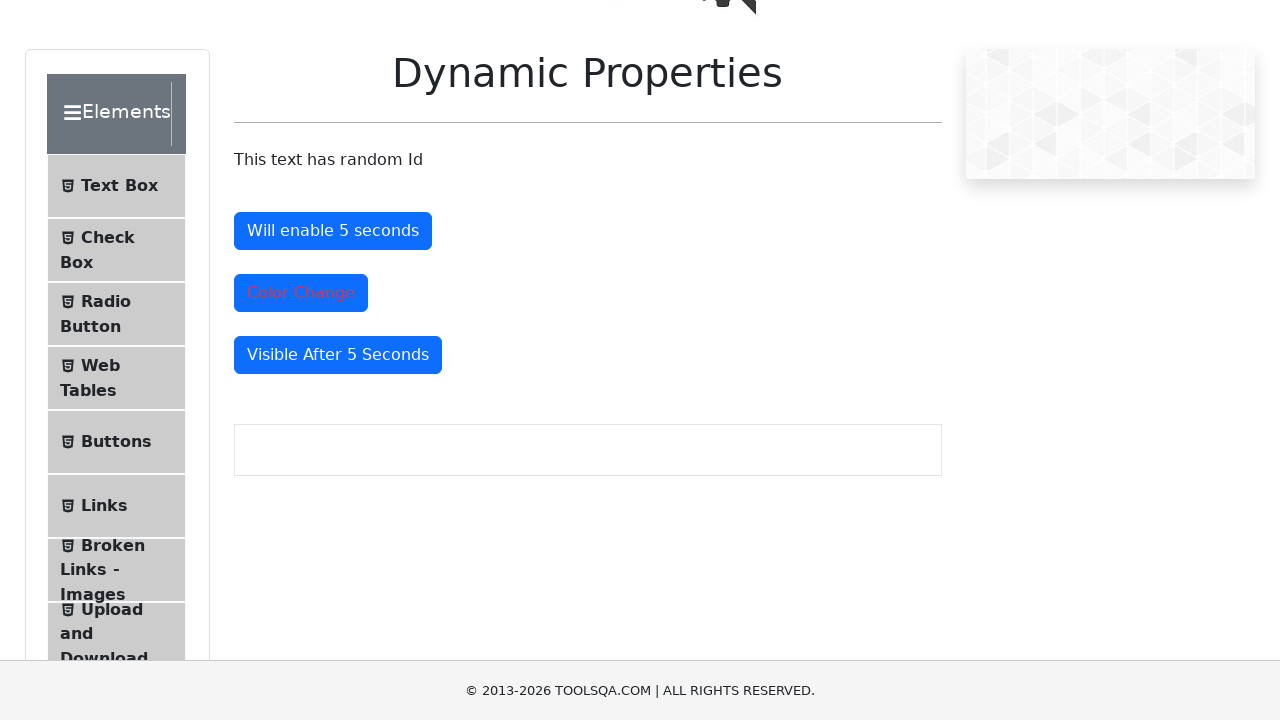

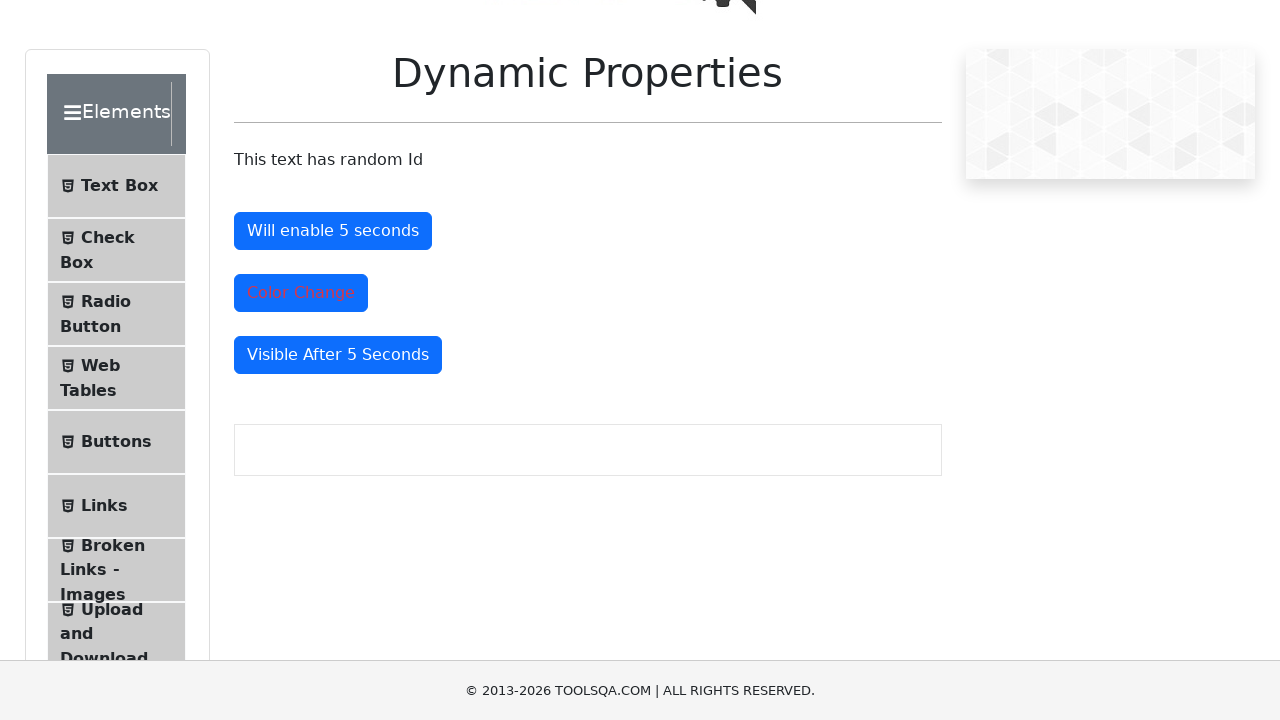